Tests form input functionality by filling a name field and verifying the input value can be retrieved

Starting URL: https://rahulshettyacademy.com/angularpractice/

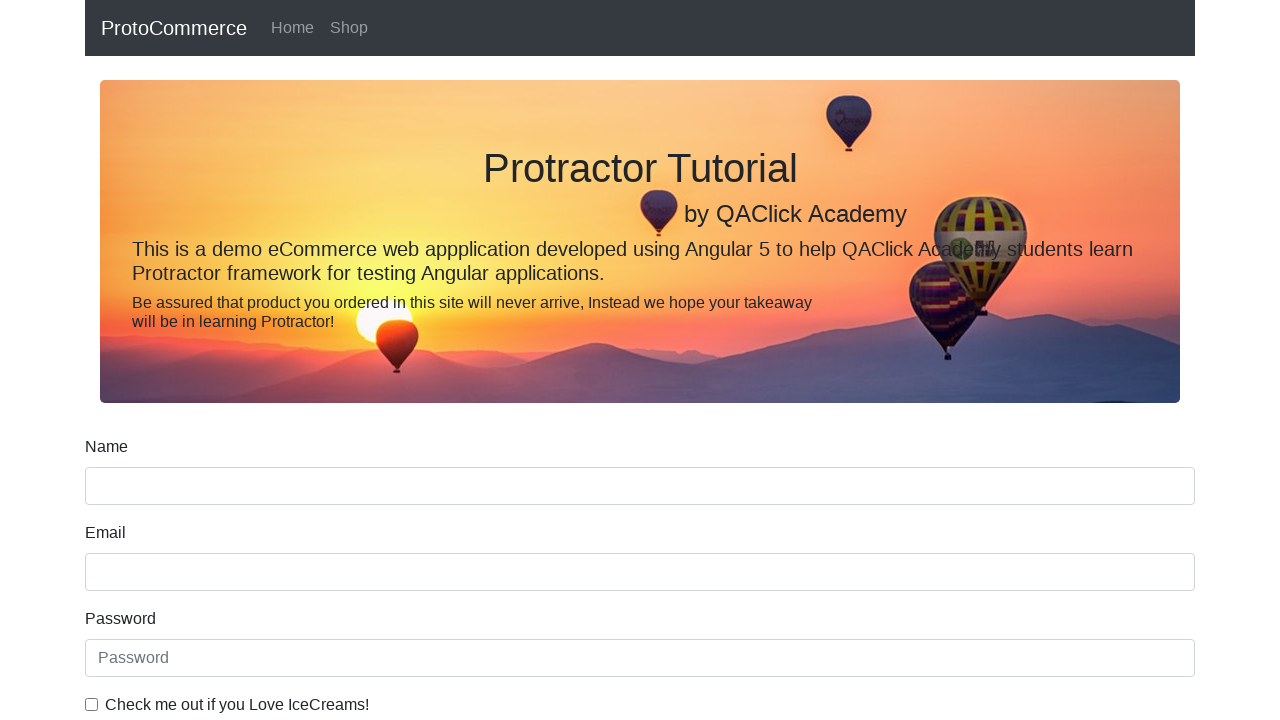

Cleared the name input field on input[name='name']
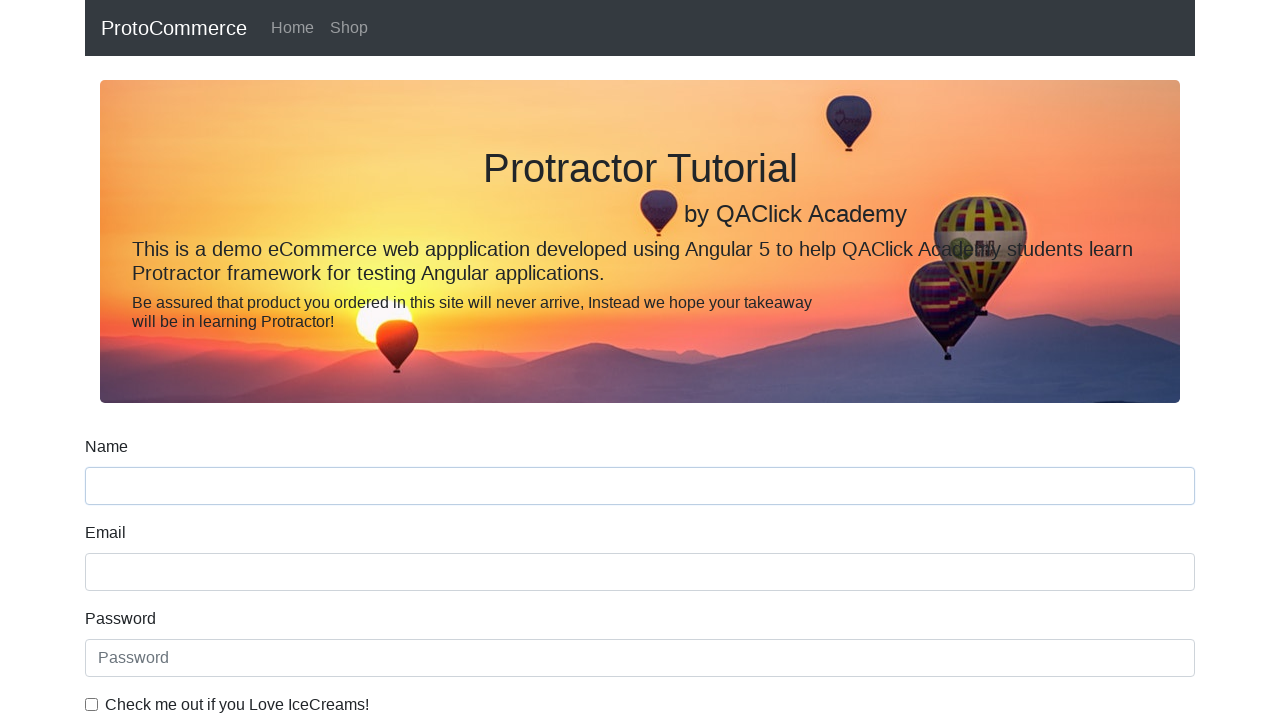

Filled name input field with 'SSQA' on input[name='name']
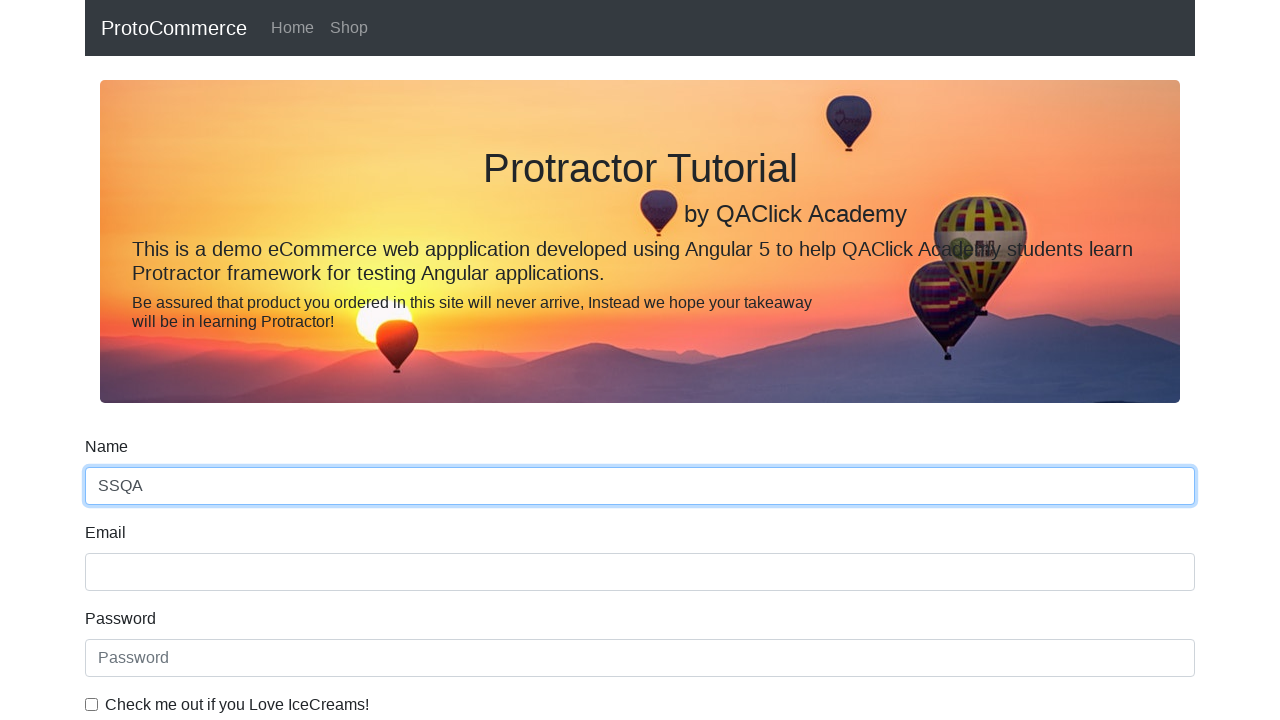

Retrieved input value via JavaScript evaluation: 'SSQA'
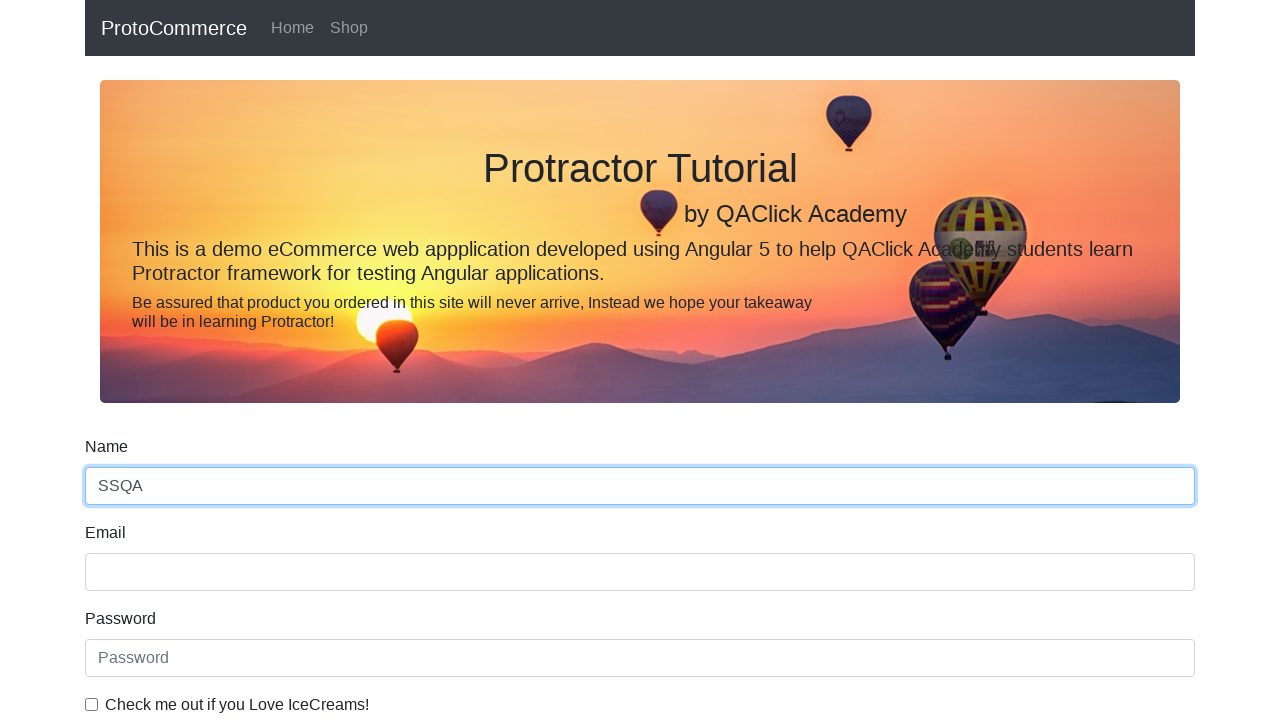

Waited 1000ms for page to display the filled value
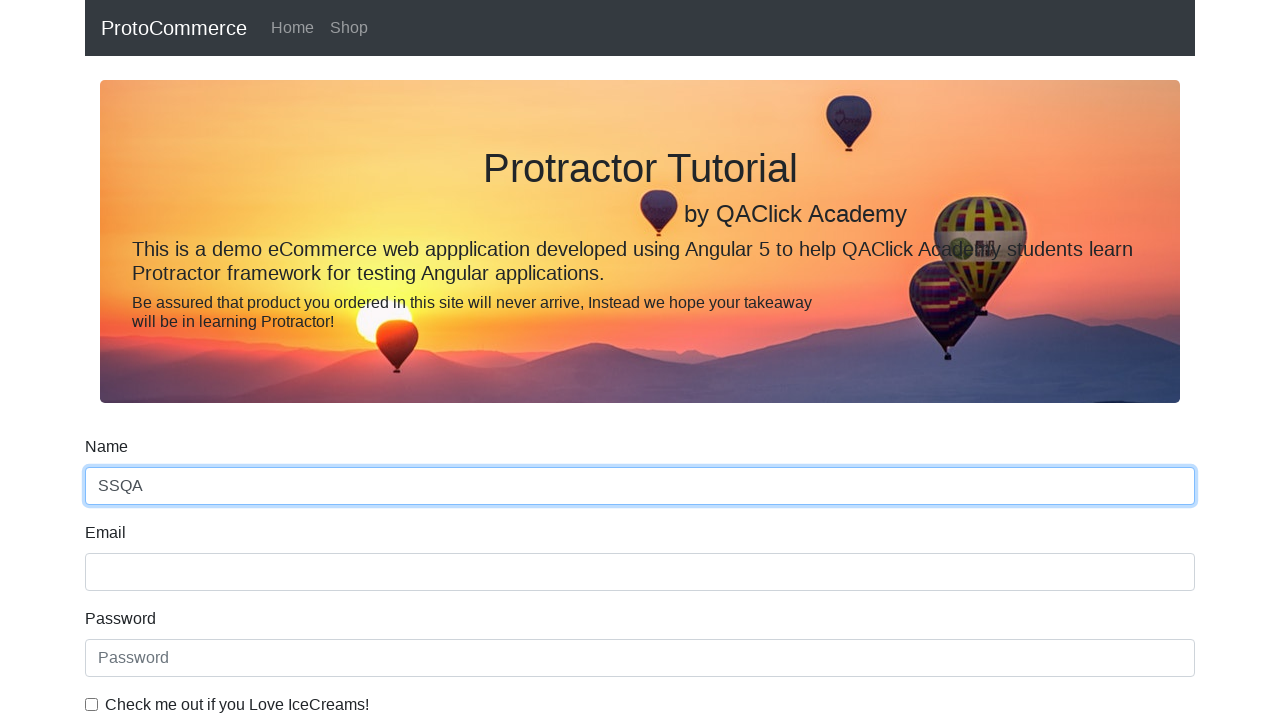

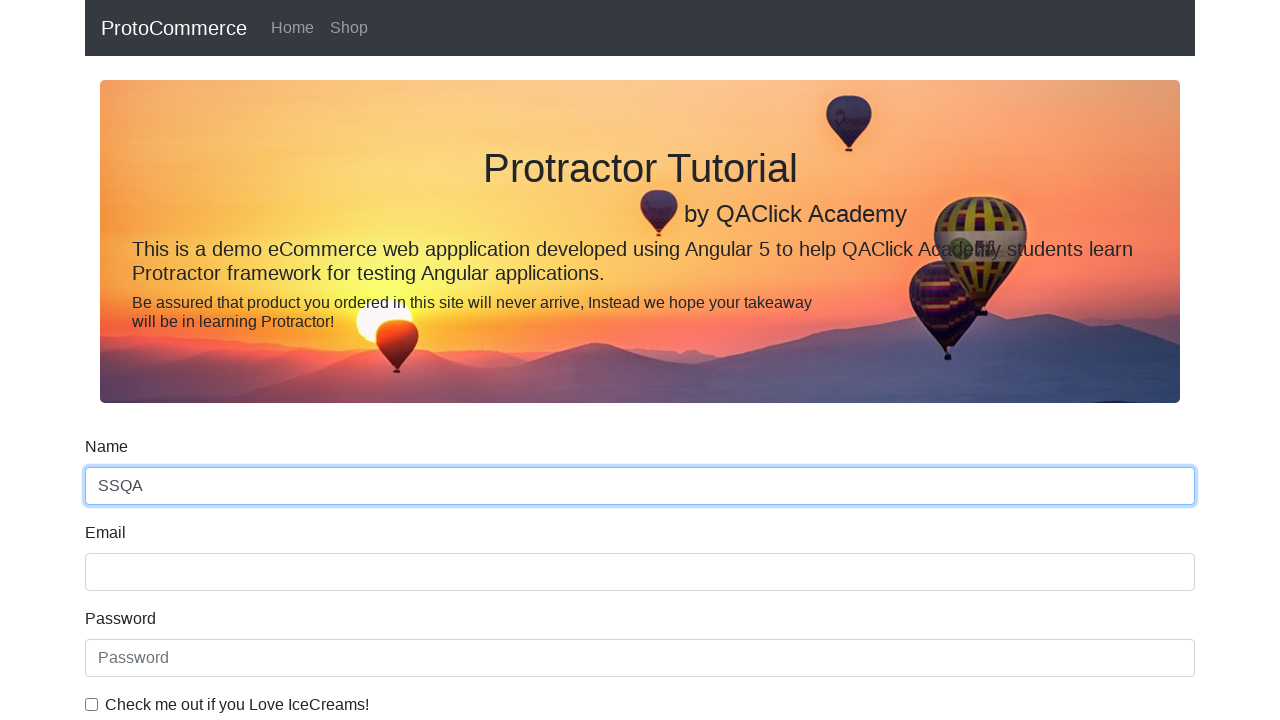